Tests right-click context menu functionality by performing a context click, selecting the "Copy" option from the menu, and handling the resulting alert

Starting URL: http://swisnl.github.io/jQuery-contextMenu/demo.html

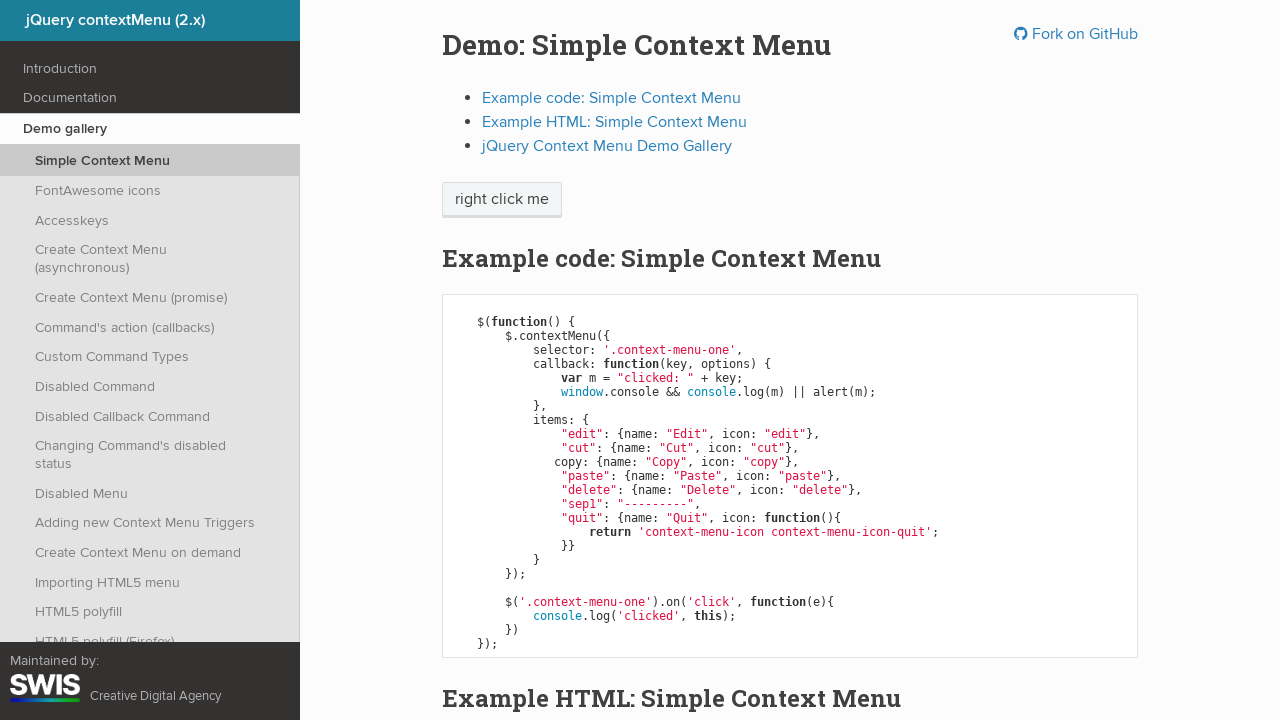

Located the 'right click me' element
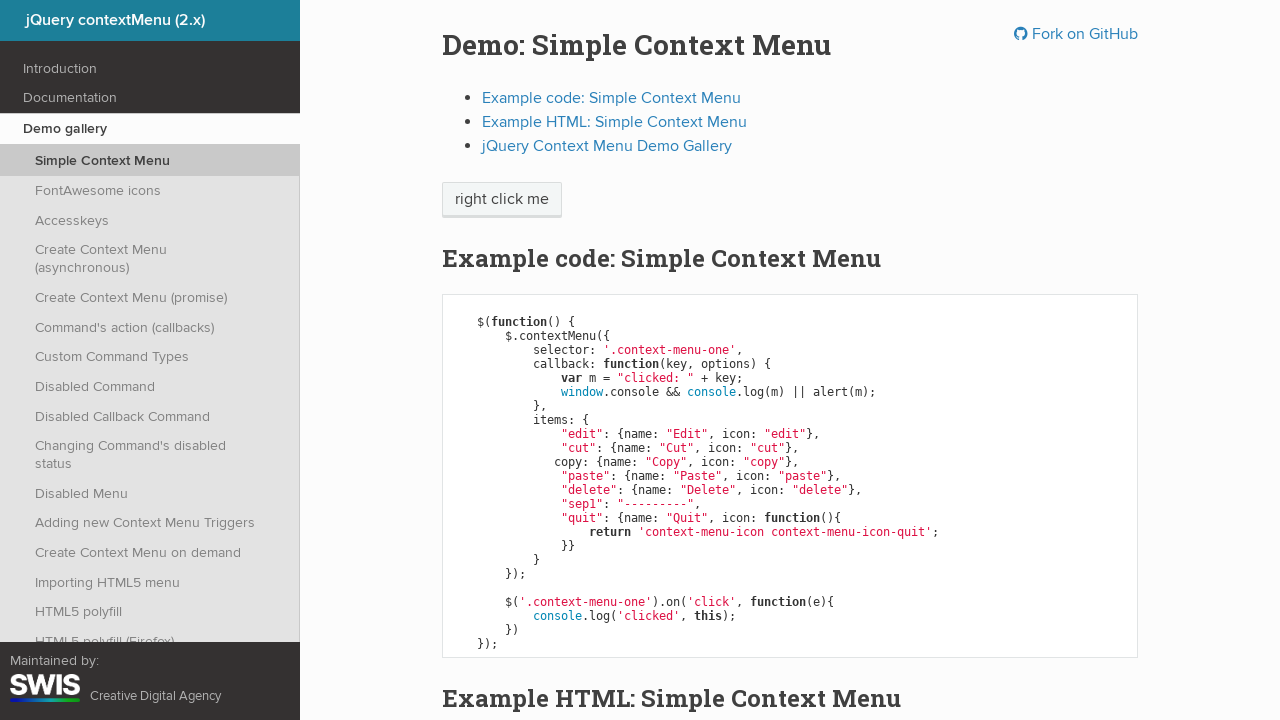

Performed right-click on the element at (502, 200) on xpath=//span[text()='right click me']
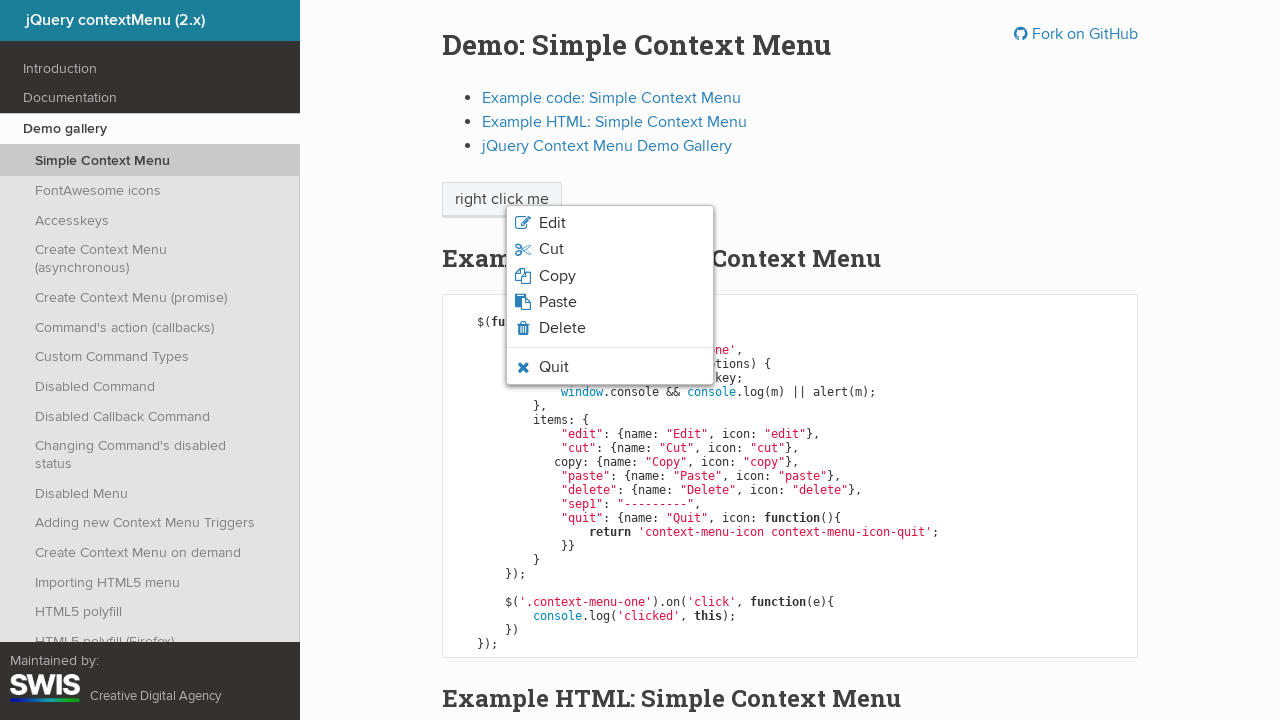

Context menu appeared
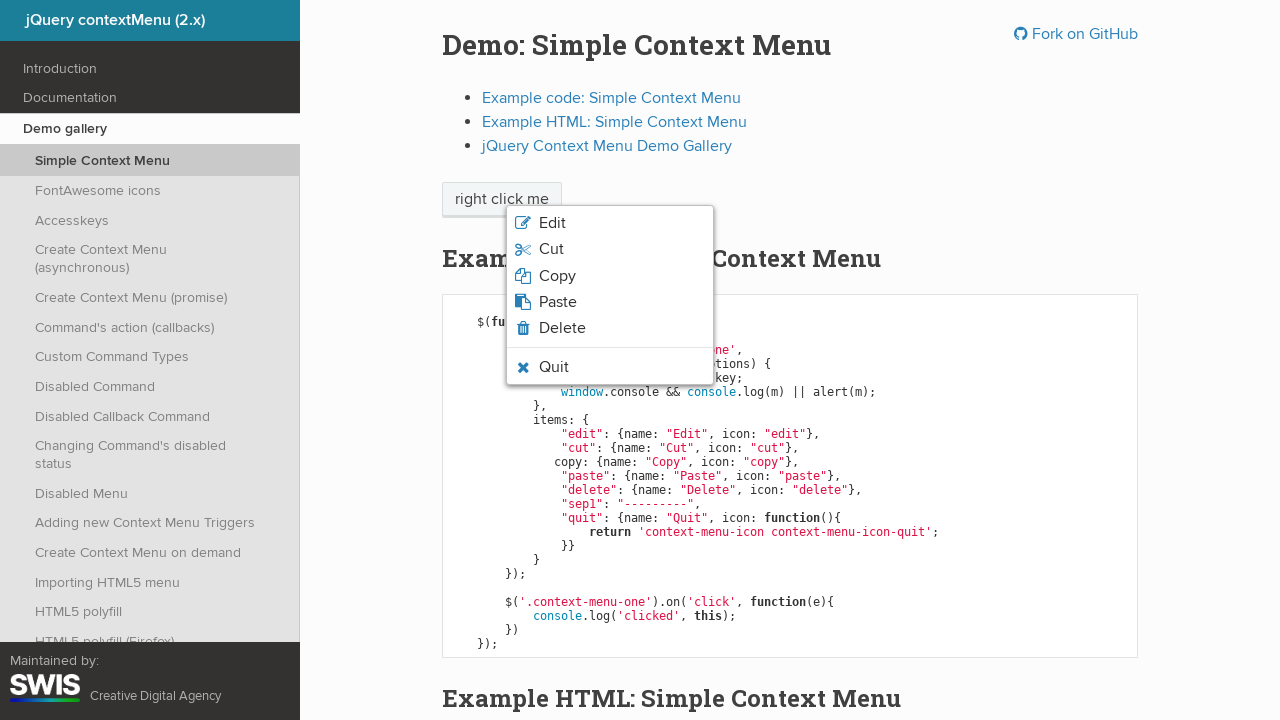

Clicked the 'Copy' option from context menu at (610, 276) on xpath=//ul[@class='context-menu-list context-menu-root']/li[contains(@class,'con
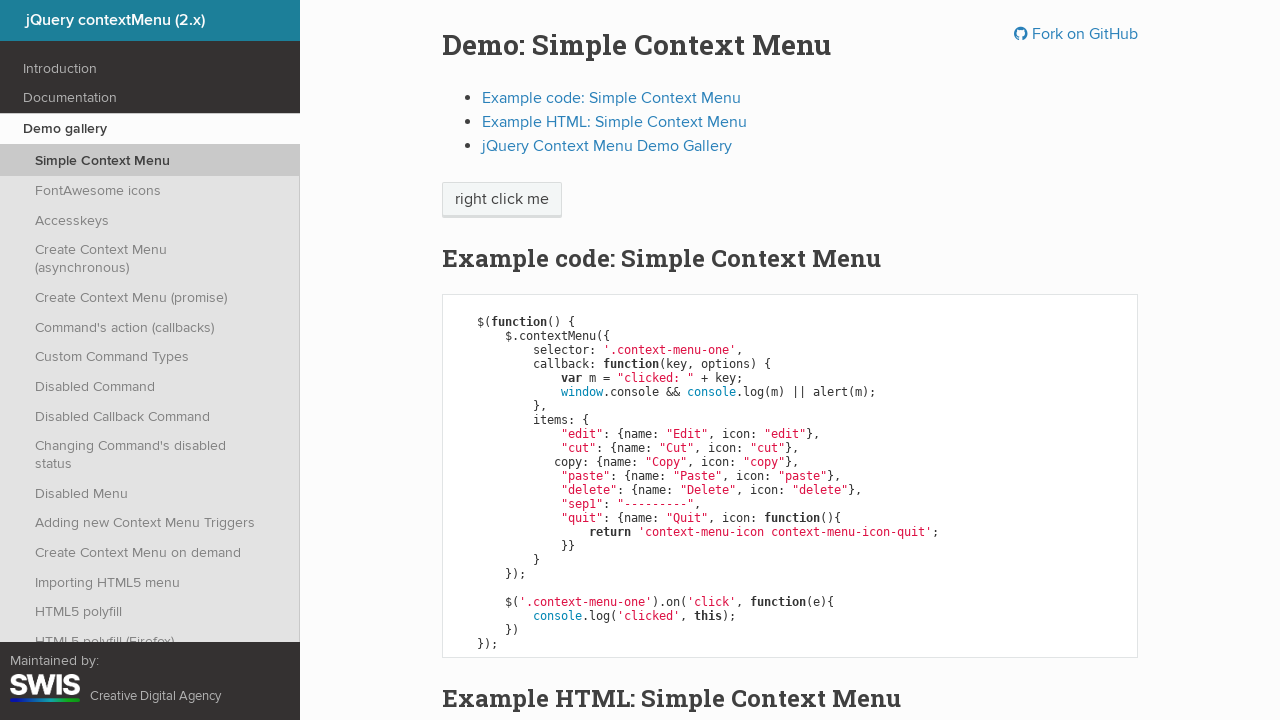

Set up handler to dismiss any alert dialogs
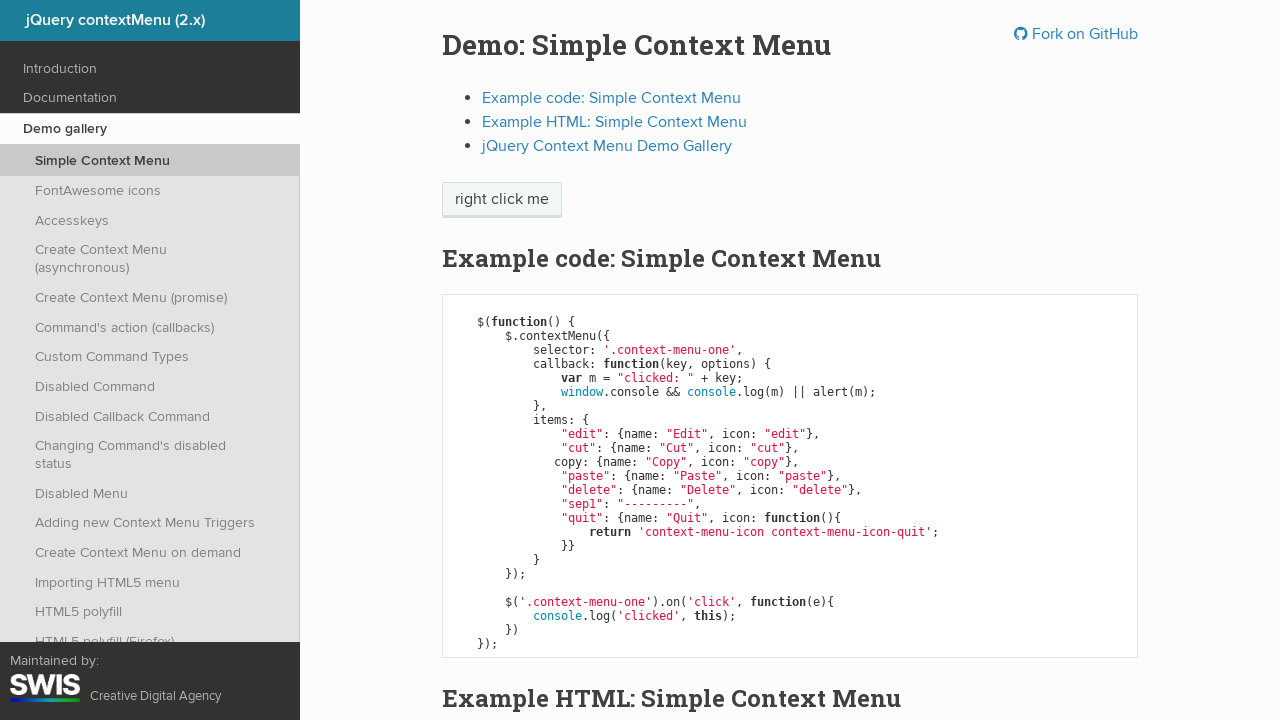

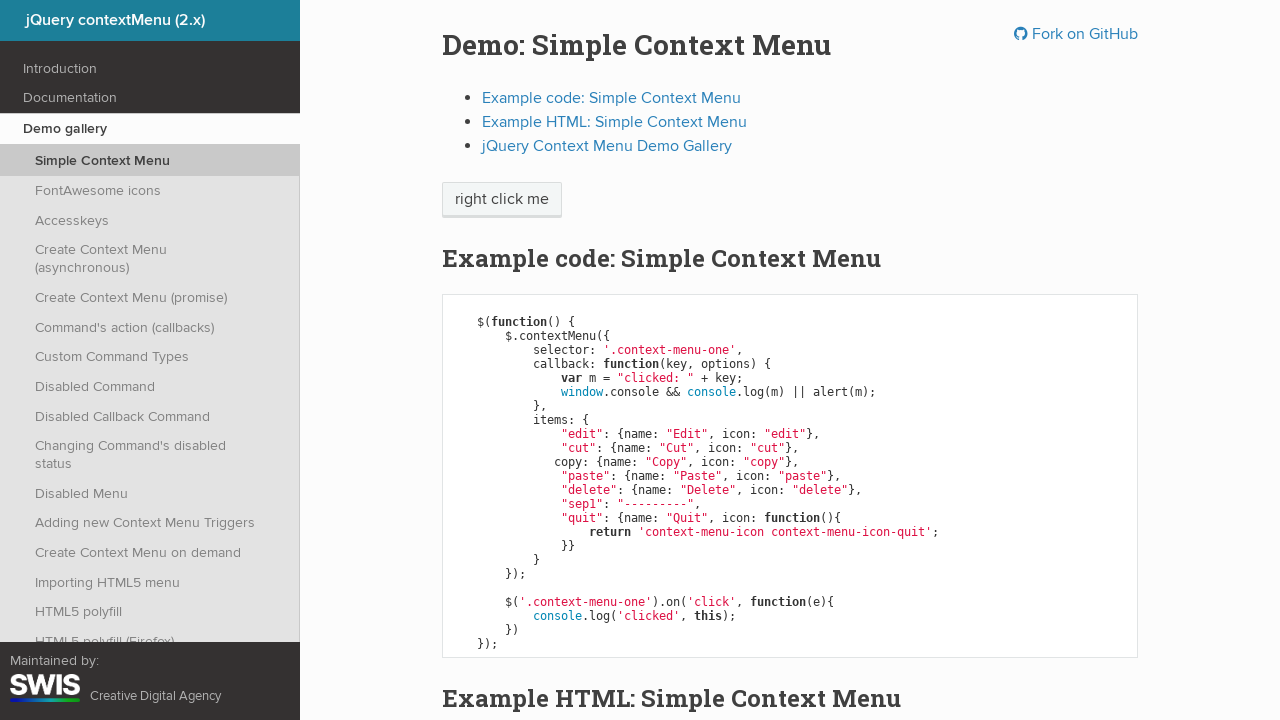